Tests the sorting functionality of a product table by clicking on a column header and verifies the sort order. Then tests pagination by navigating through pages to locate a specific product ("Rice").

Starting URL: https://rahulshettyacademy.com/greenkart/#/offers

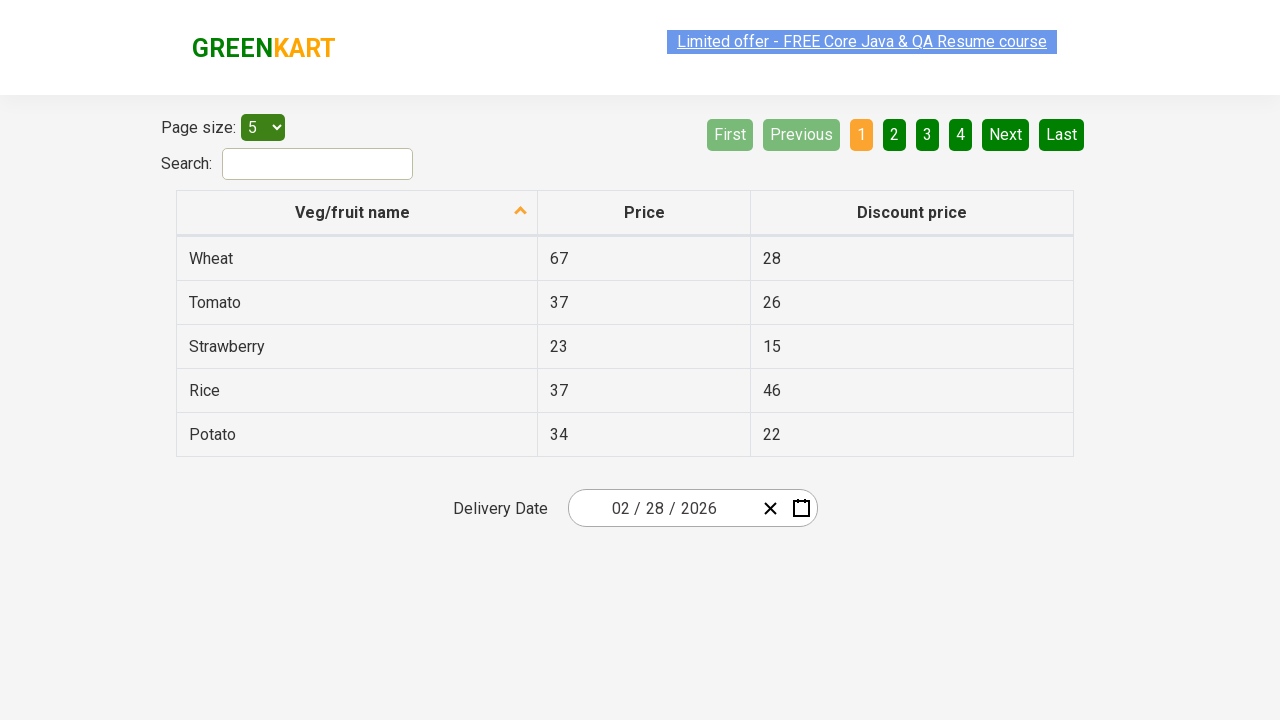

Clicked first column header to trigger sorting at (357, 213) on xpath=//tr/th[1]
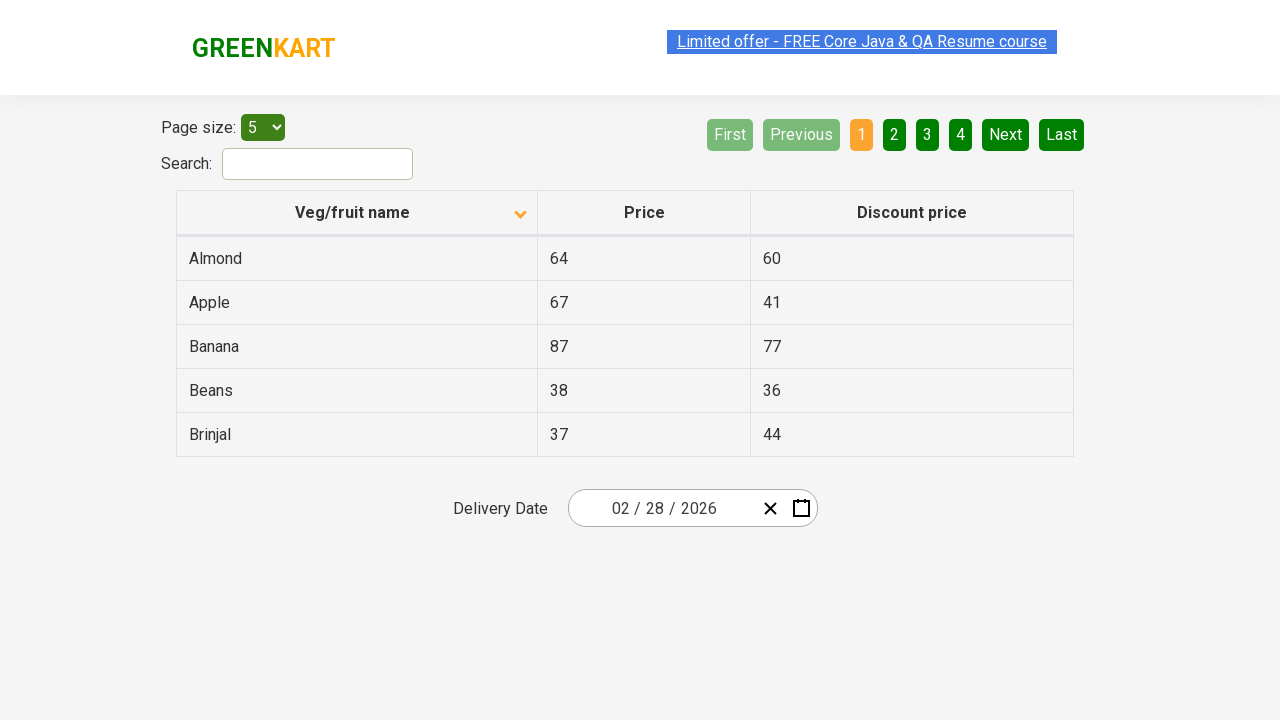

Table rows loaded after sorting
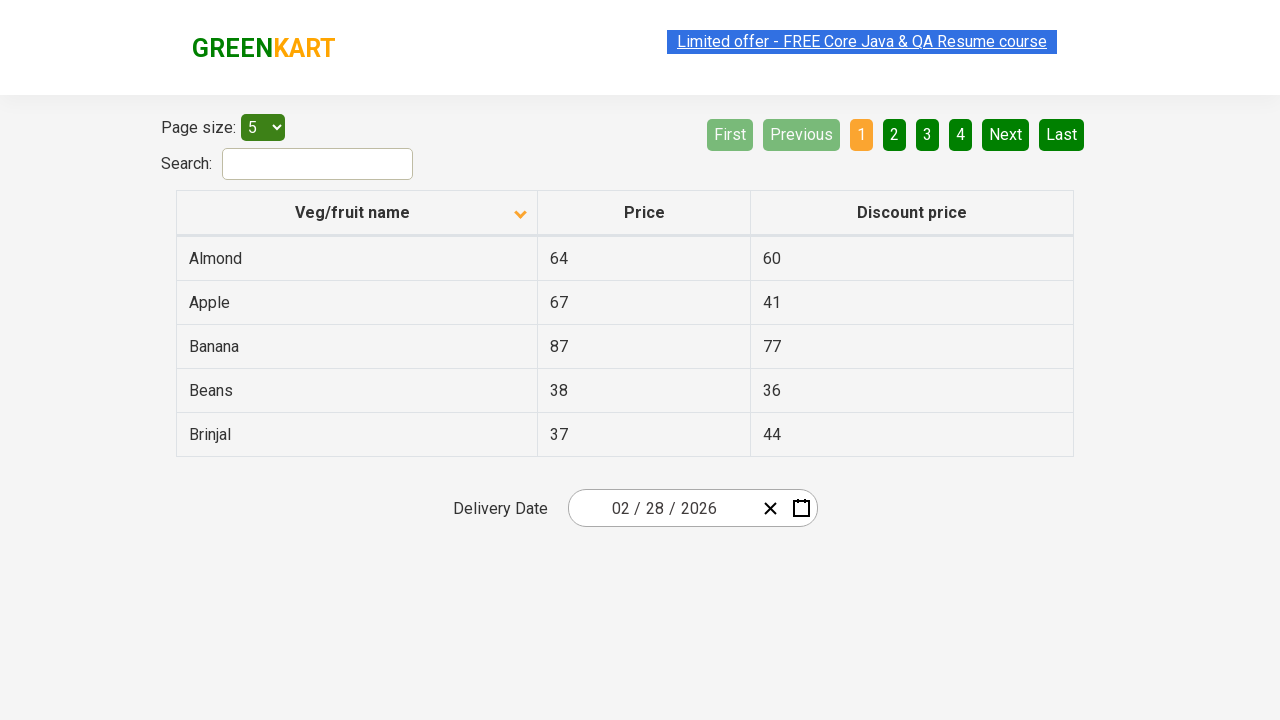

Retrieved and verified alphabetically sorted column data
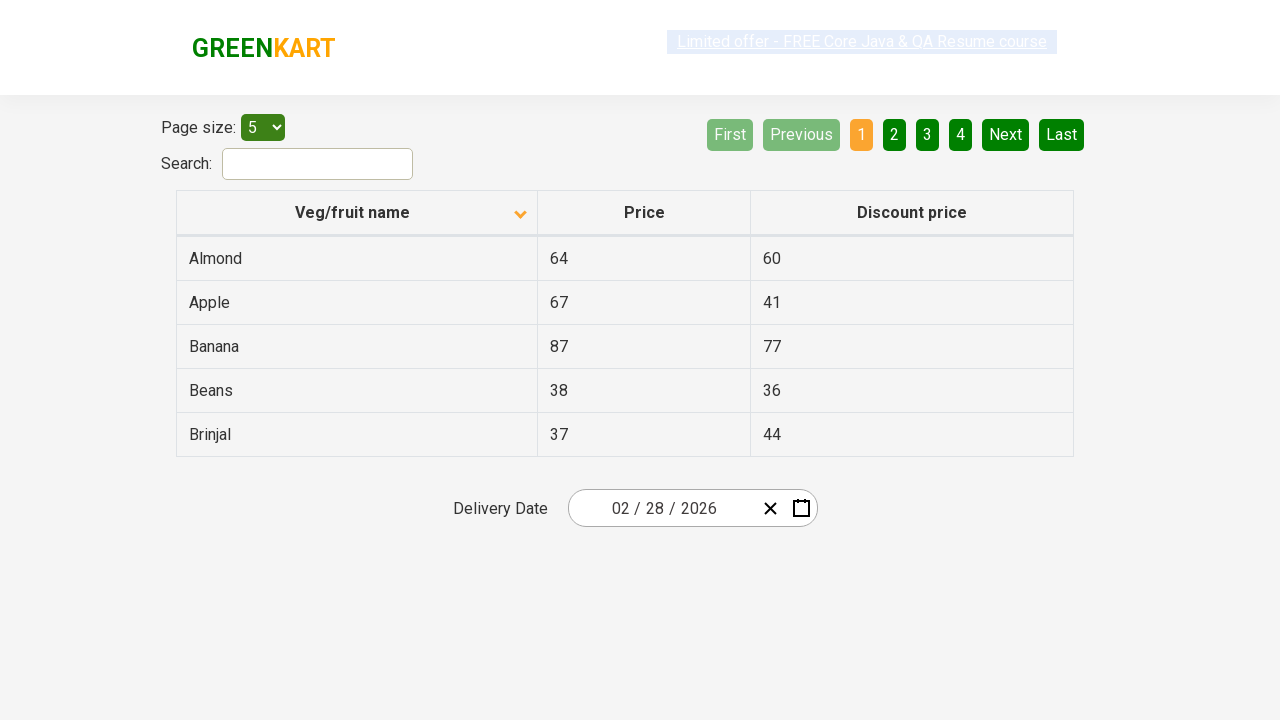

Assertion passed: column is sorted alphabetically
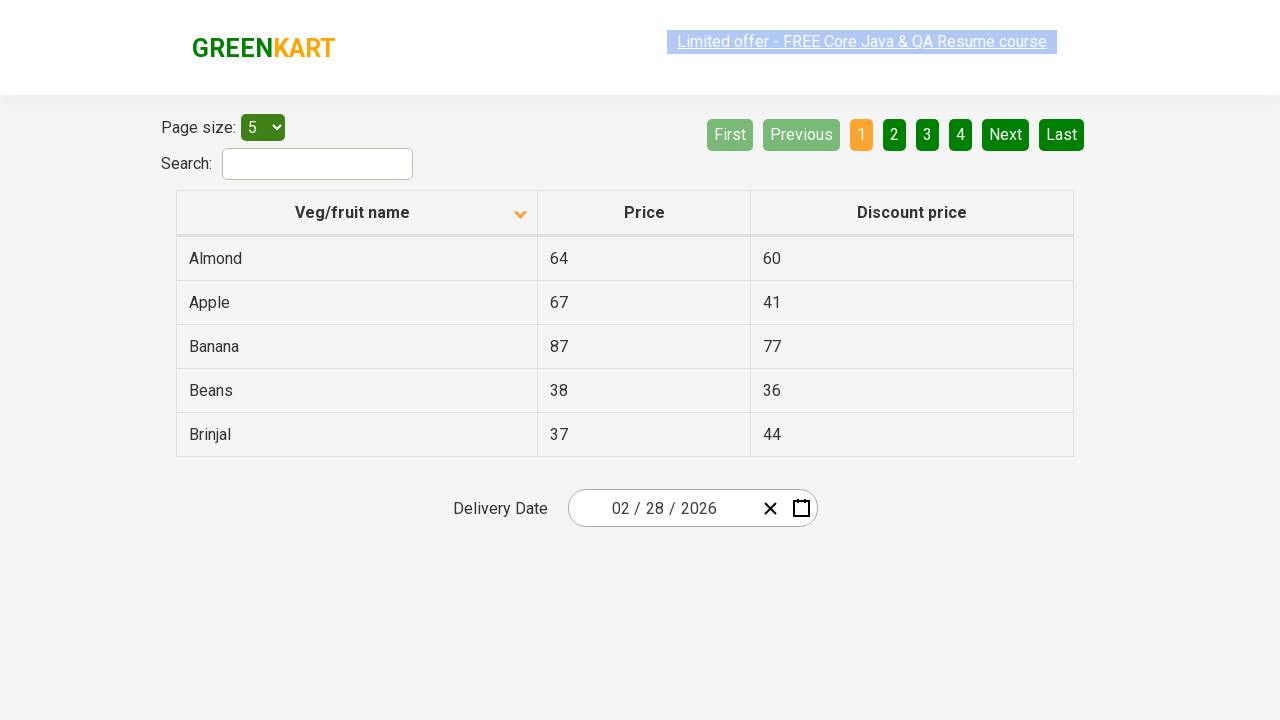

Clicked Next button to navigate to page 2 at (1006, 134) on [aria-label='Next']
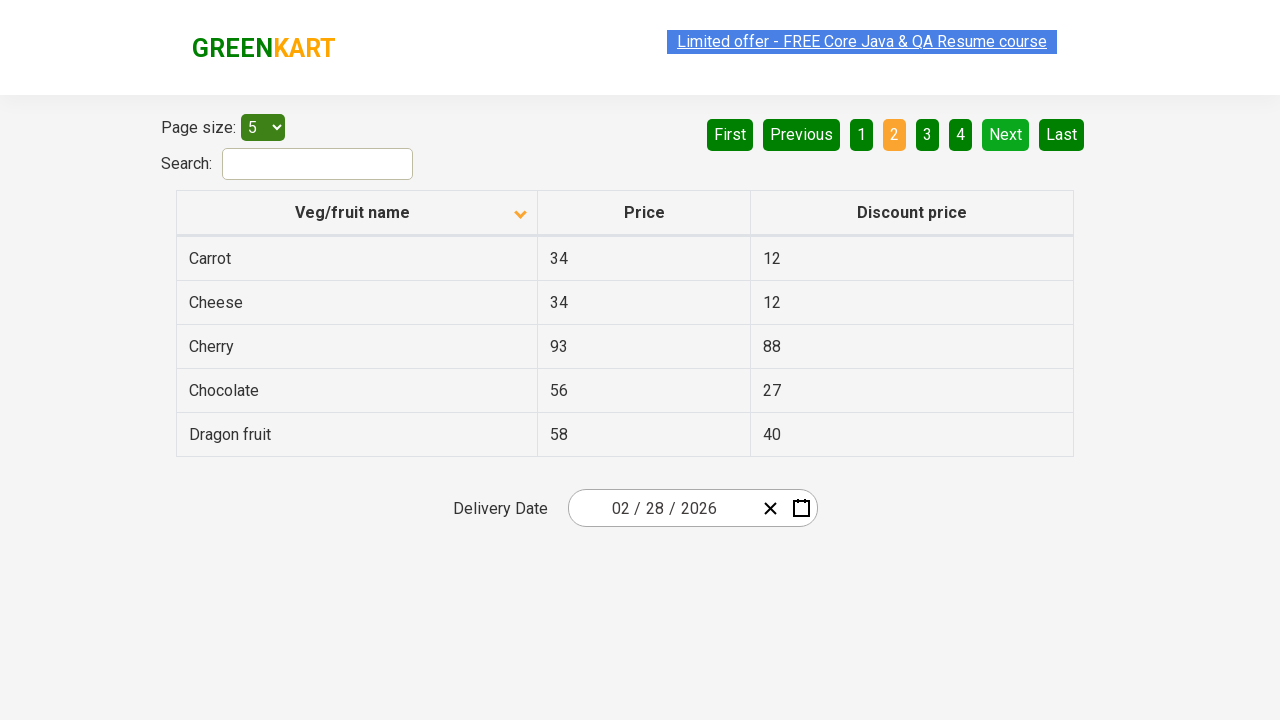

Waited for page to load
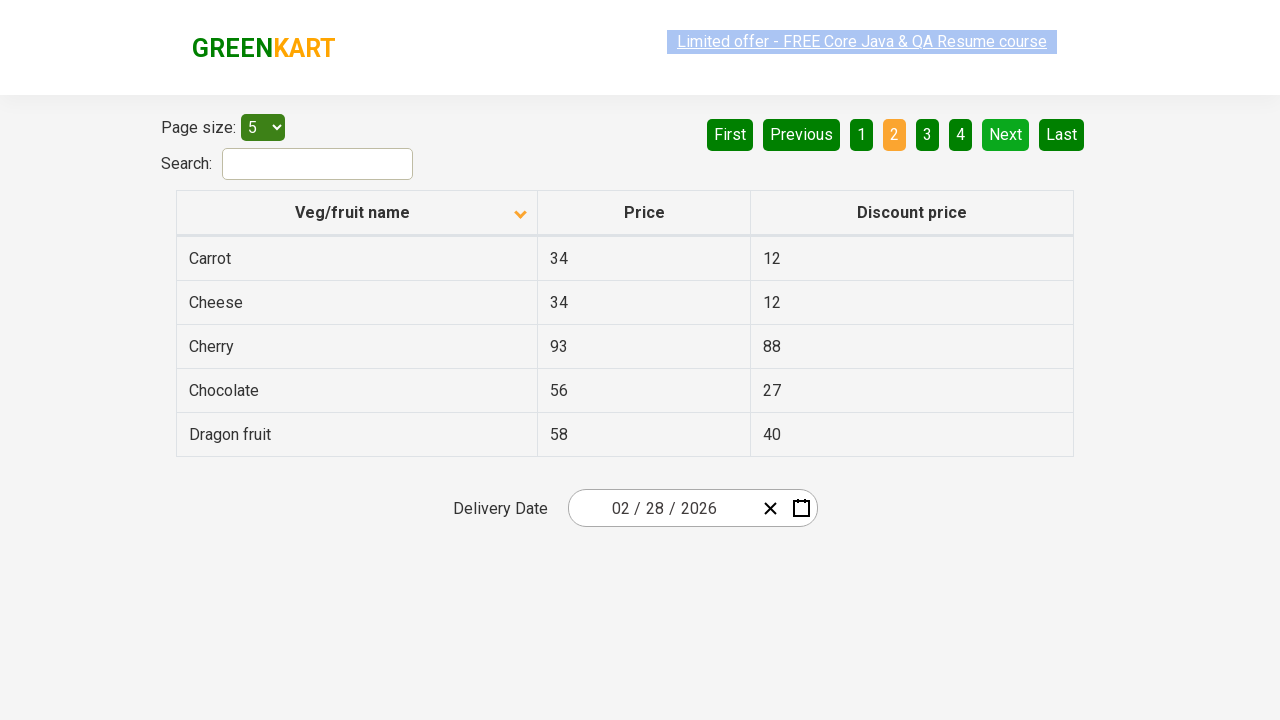

Clicked Next button to navigate to page 3 at (1006, 134) on [aria-label='Next']
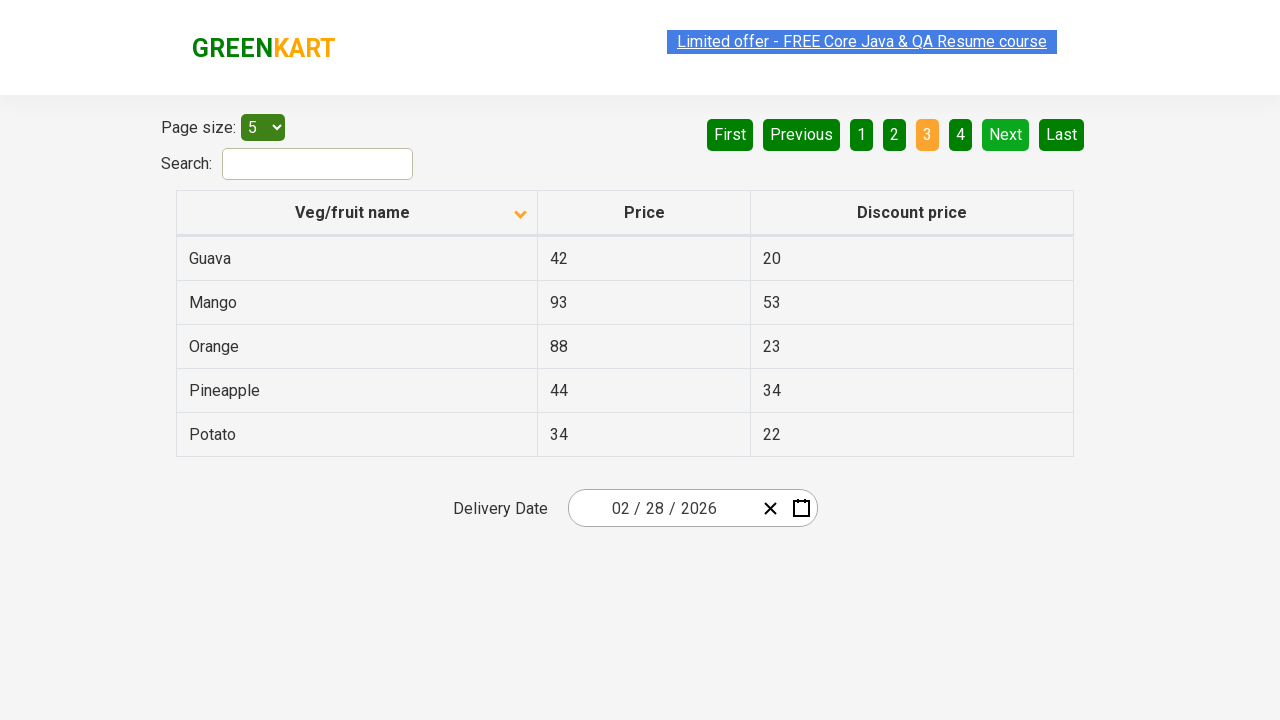

Waited for page to load
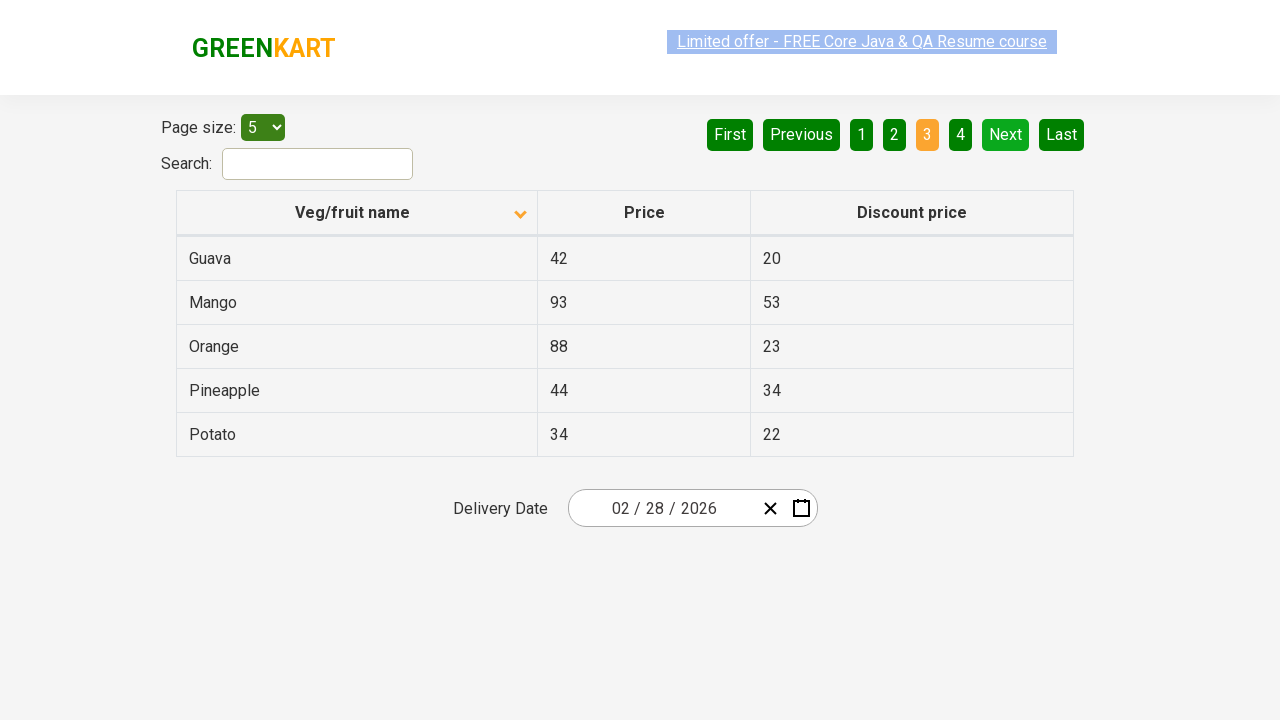

Clicked Next button to navigate to page 4 at (1006, 134) on [aria-label='Next']
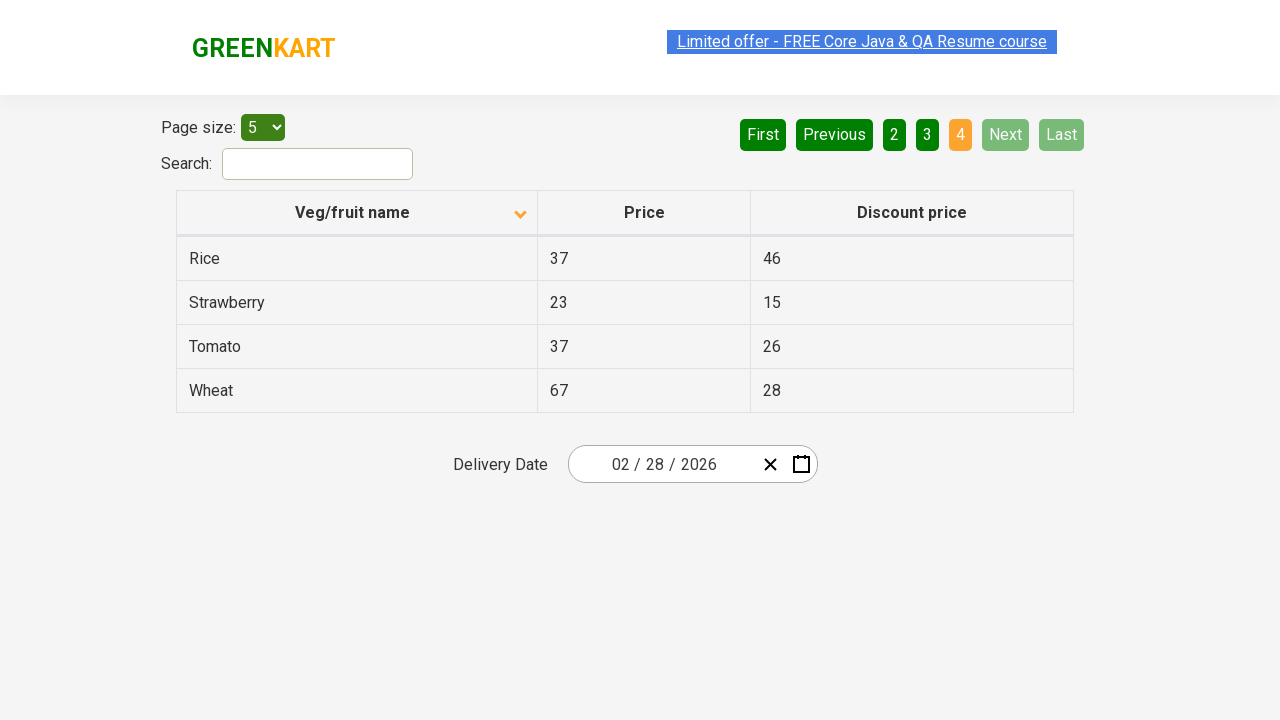

Waited for page to load
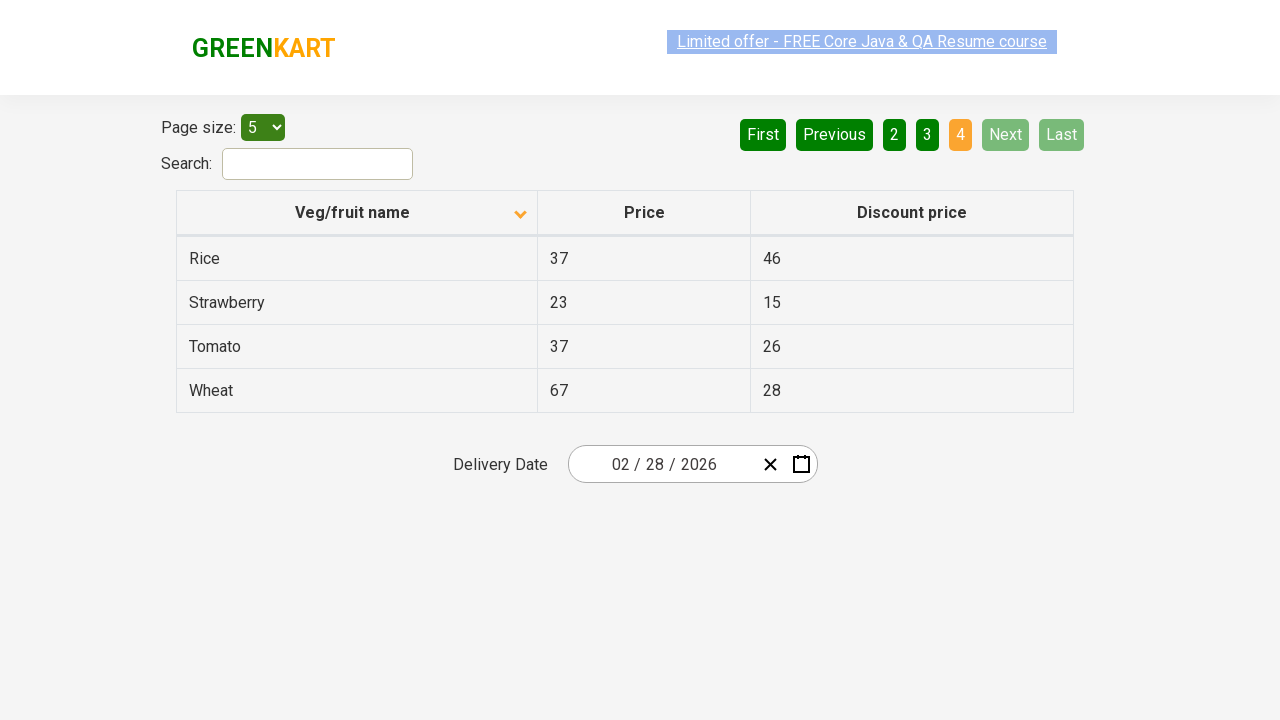

Found 'Rice' in product table and verified its price cell is visible
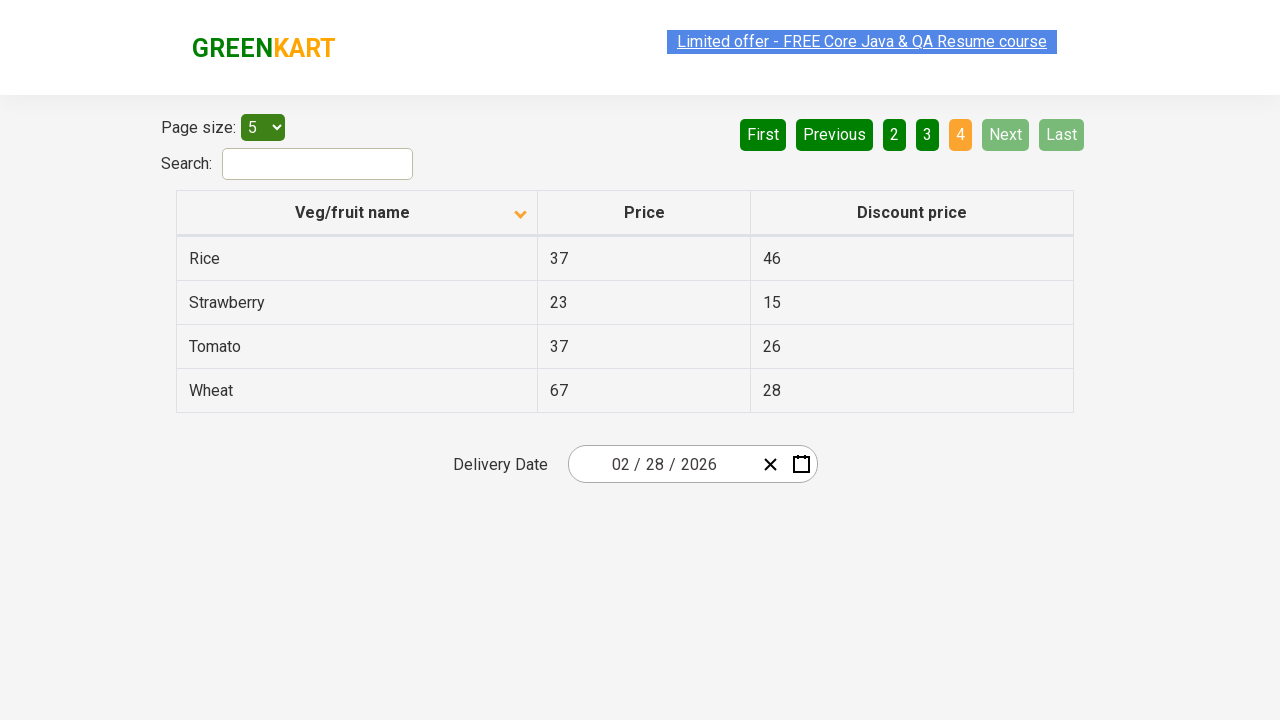

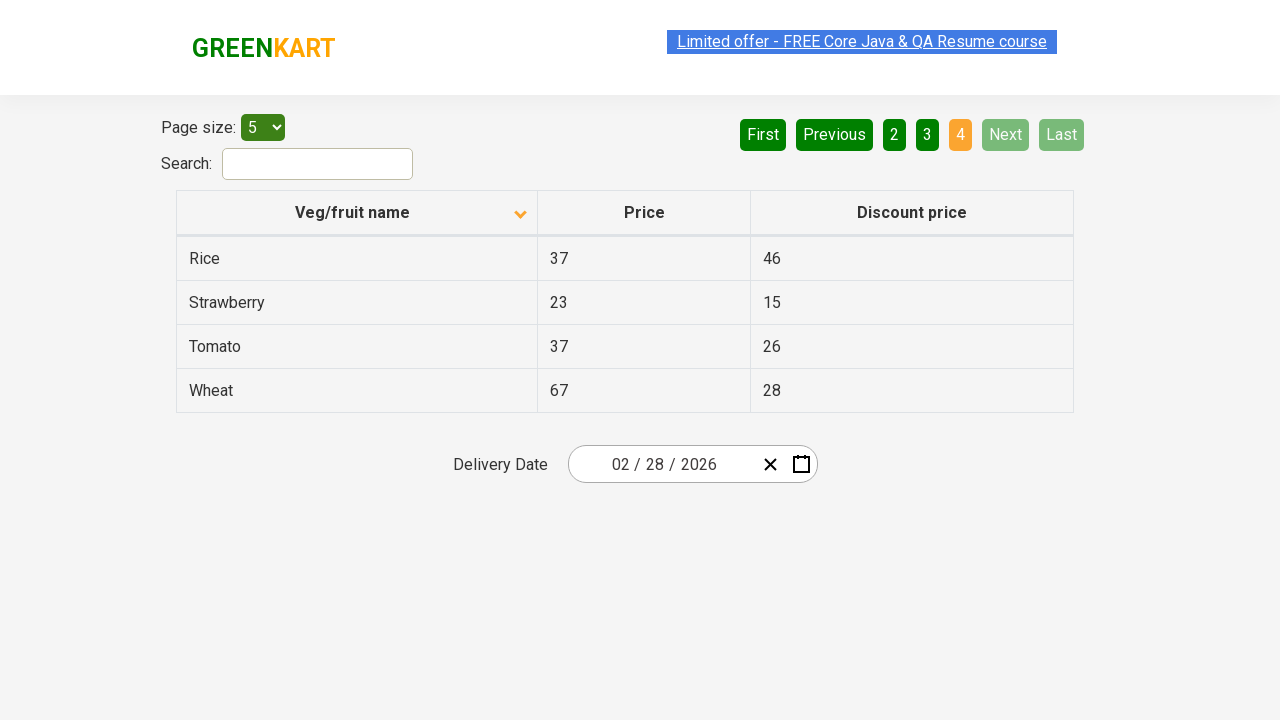